Tests JavaScript prompt functionality by clicking a button to trigger a JS prompt, entering text into the alert, accepting it, and verifying the result message appears on the page.

Starting URL: https://the-internet.herokuapp.com/javascript_alerts

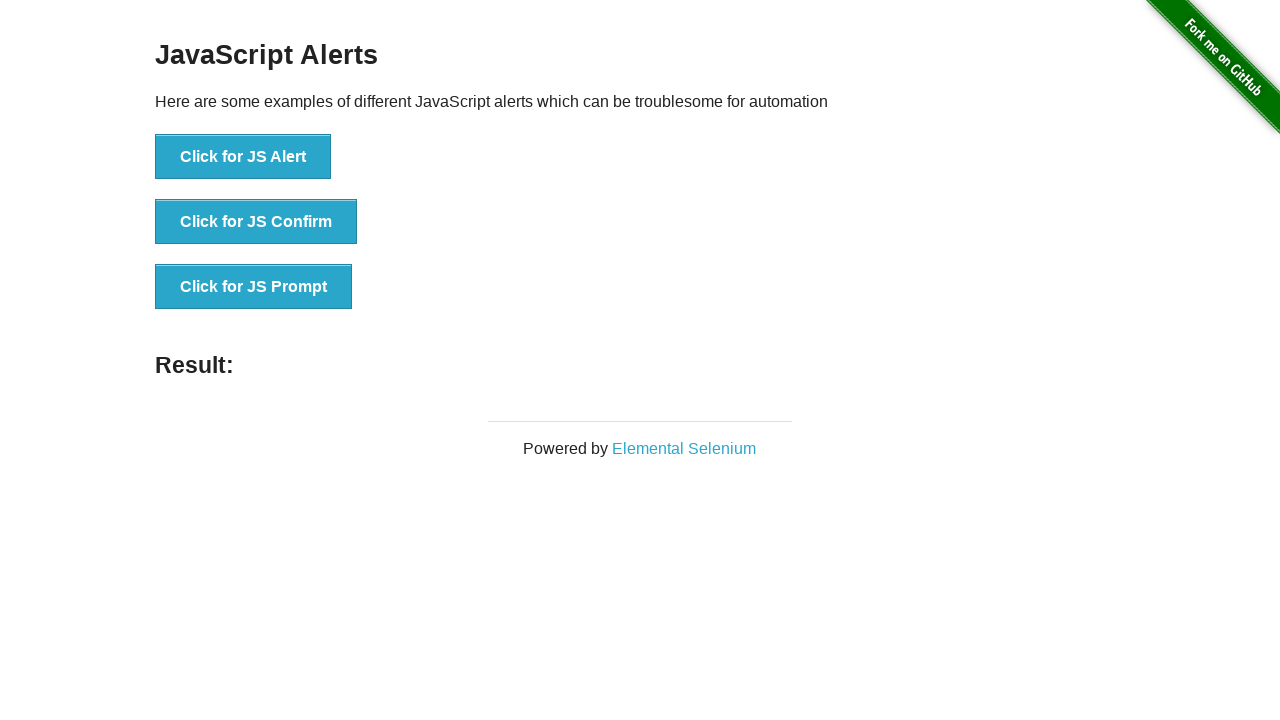

Clicked button to trigger JavaScript prompt dialog at (254, 287) on button[onclick='jsPrompt()']
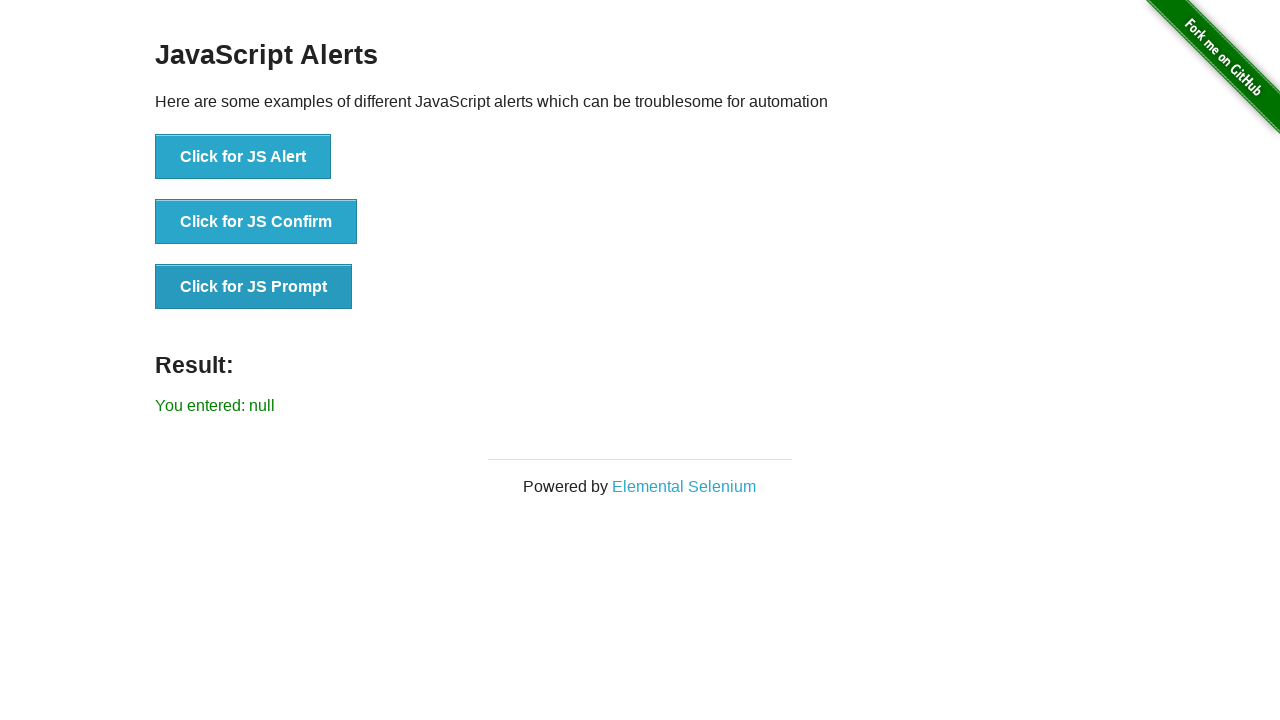

Set up dialog handler to accept prompt with text 'Автотест'
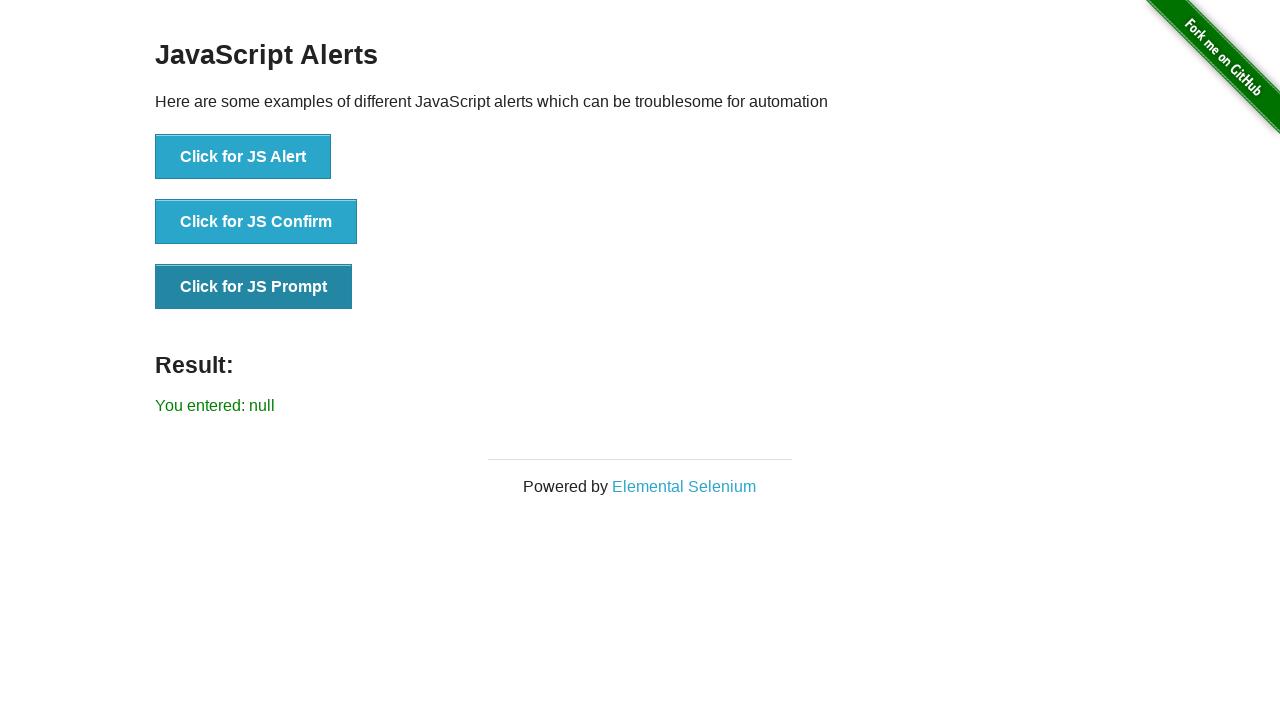

Clicked button again to trigger prompt dialog with handler ready at (254, 287) on button[onclick='jsPrompt()']
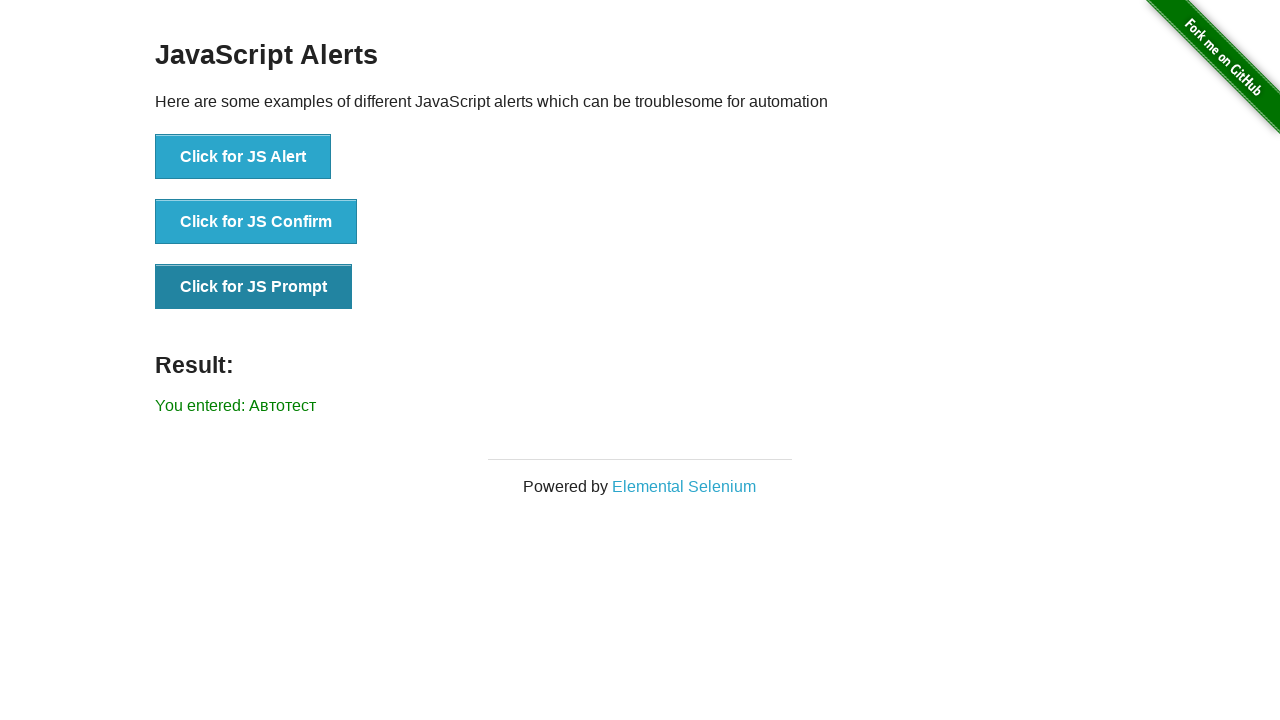

Result message element appeared on page
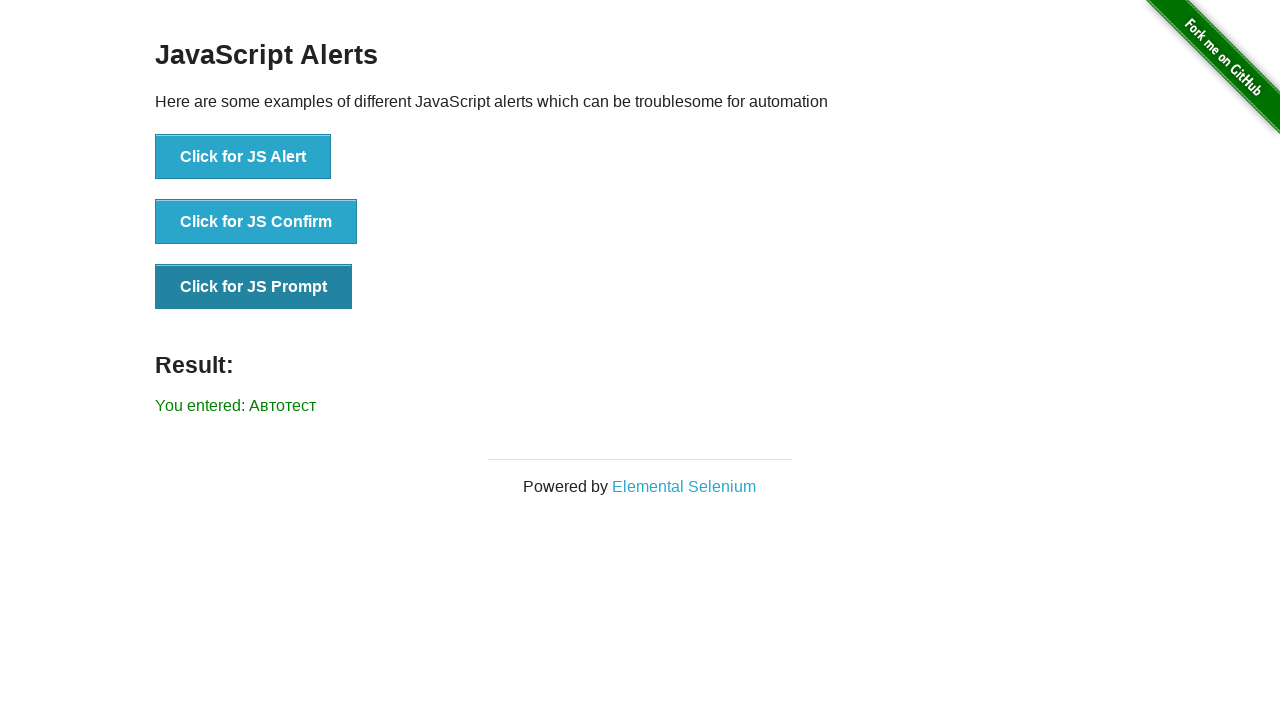

Retrieved result text from page
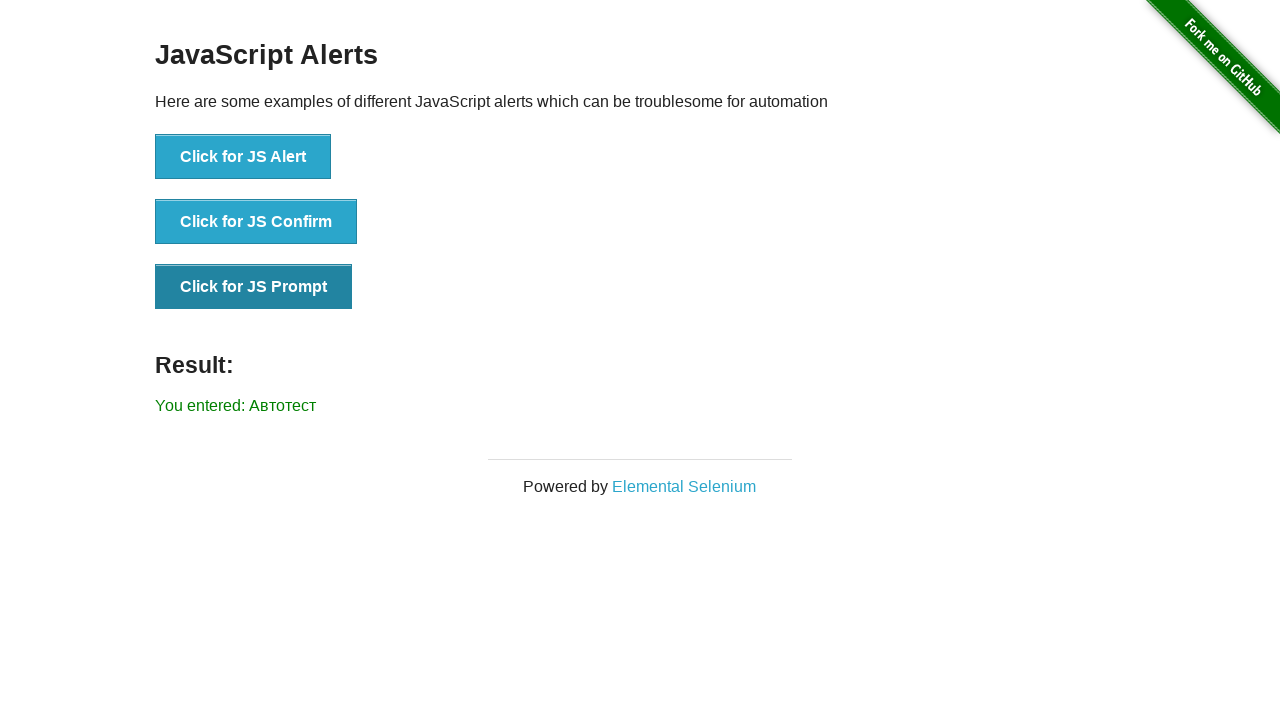

Verified result text matches expected value 'You entered: Автотест'
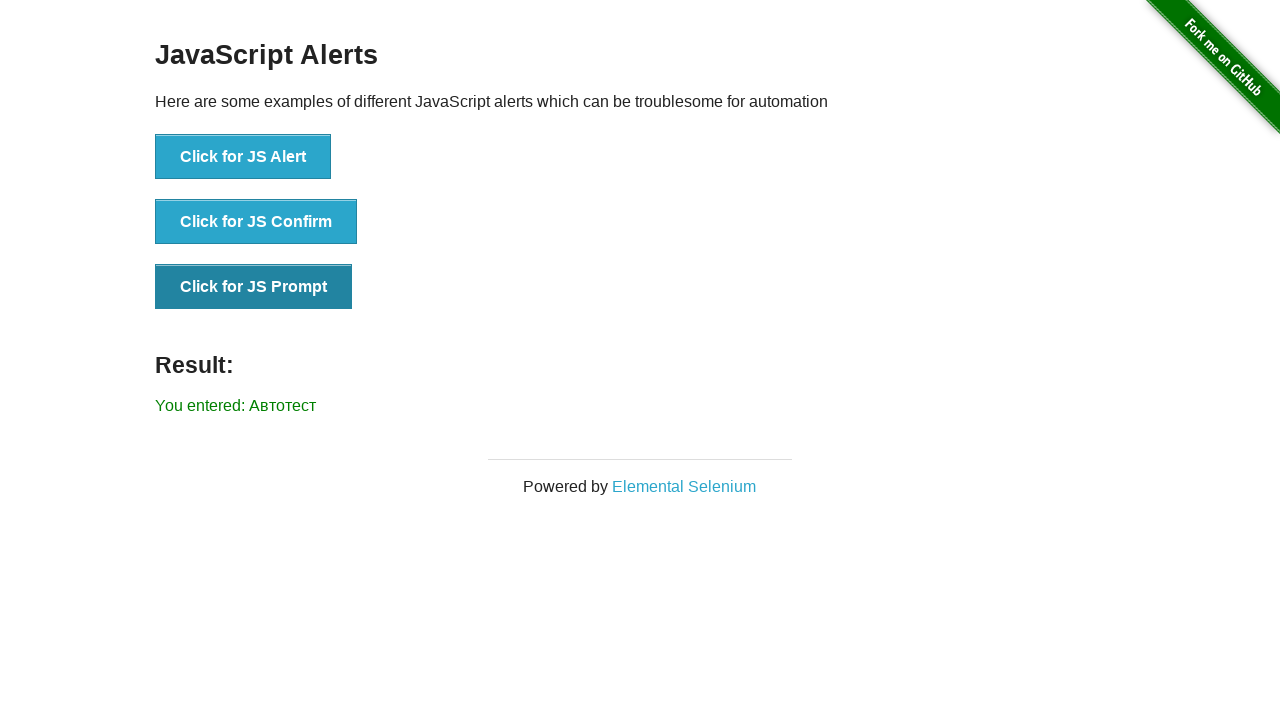

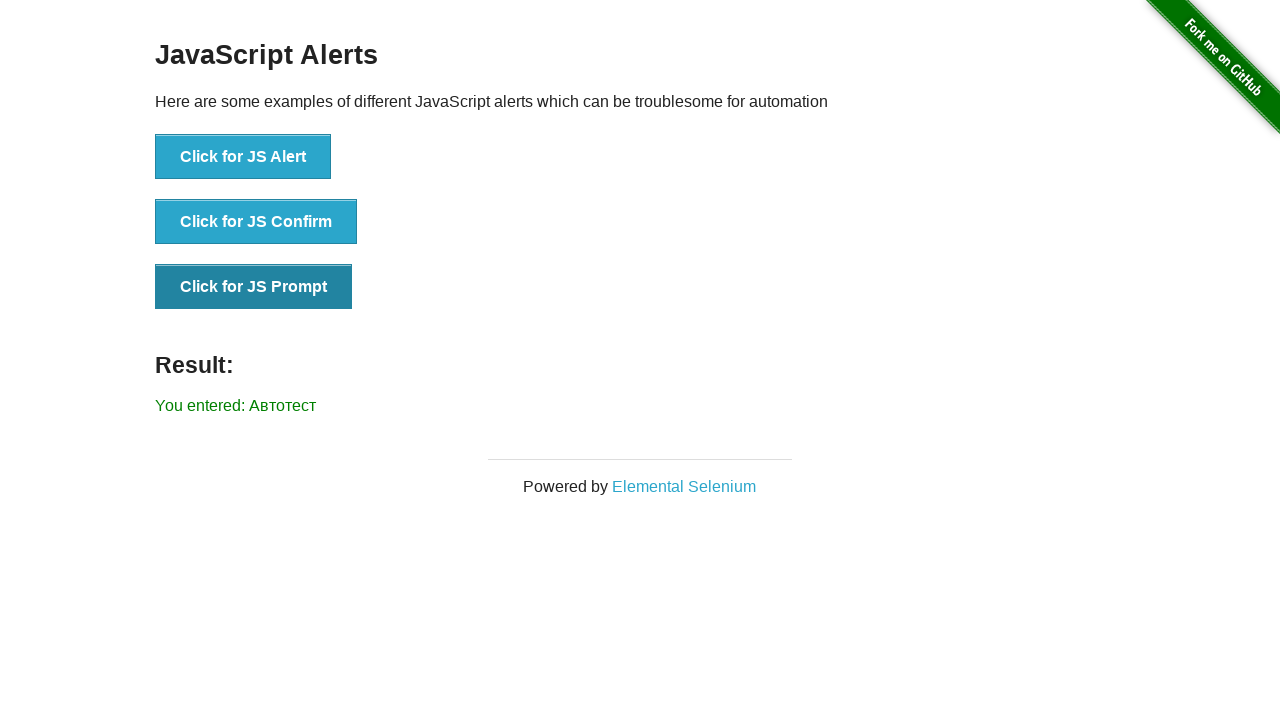